Tests navigation to Browse Languages and the numeric languages section, verifying there are 10 language links

Starting URL: http://www.99-bottles-of-beer.net/

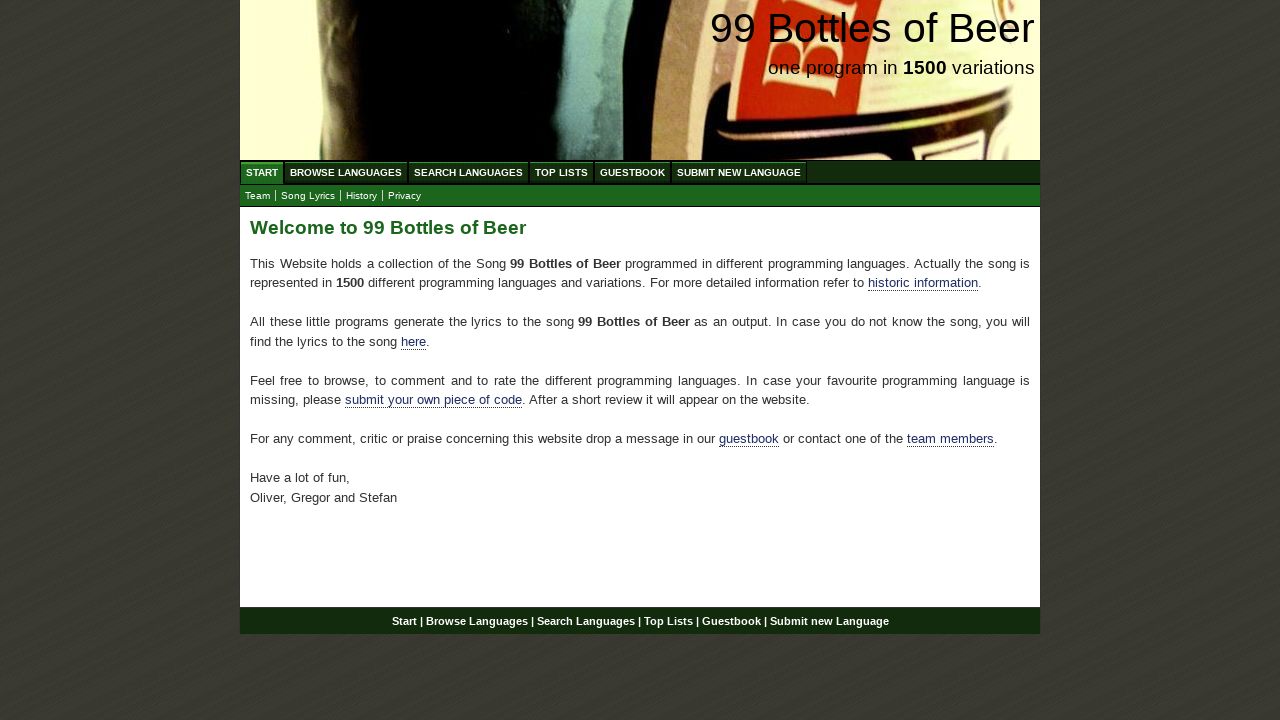

Clicked Browse Languages link at (346, 172) on #menu li a[href='/abc.html']
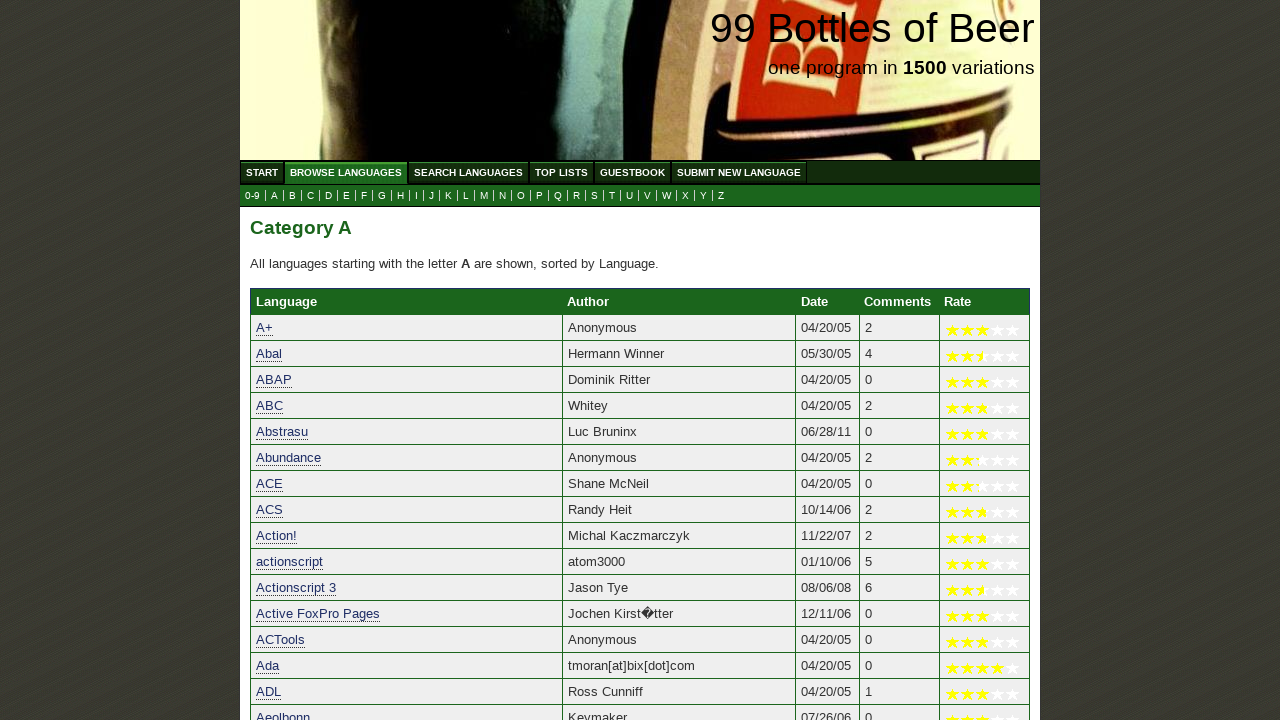

Clicked numeric languages (0-9) link at (252, 196) on a[href='0.html']
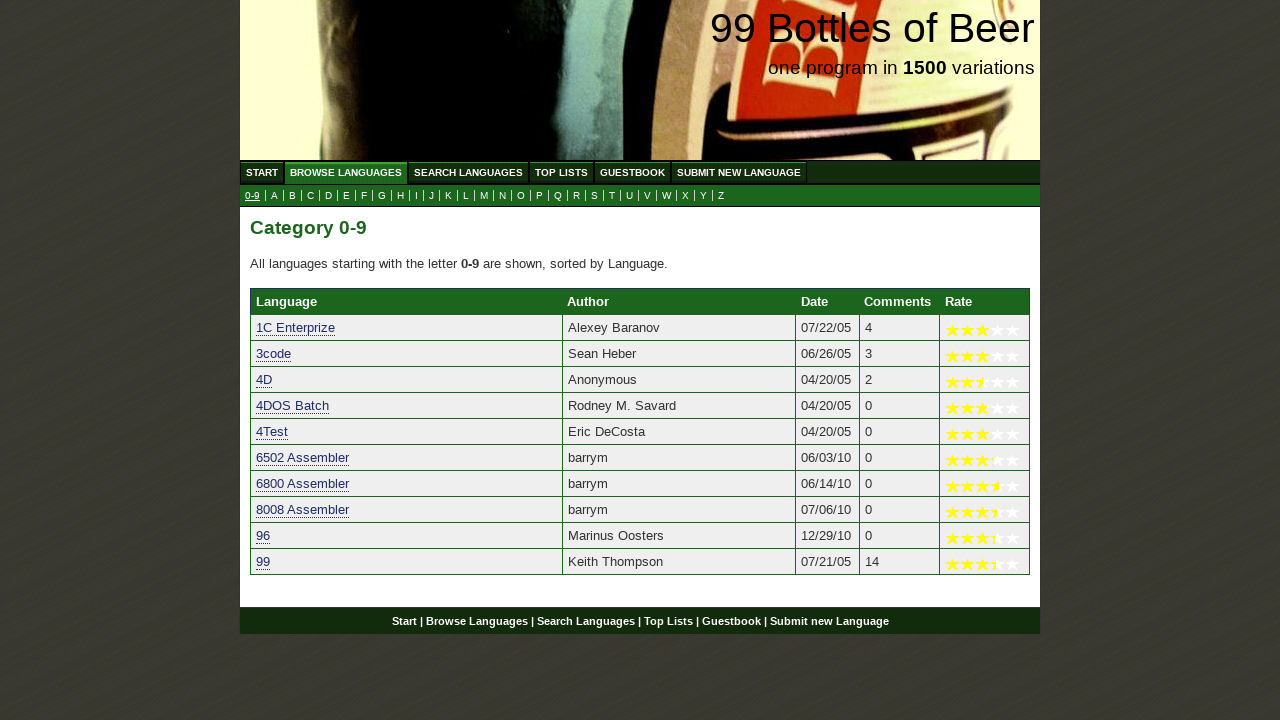

Language table loaded with links
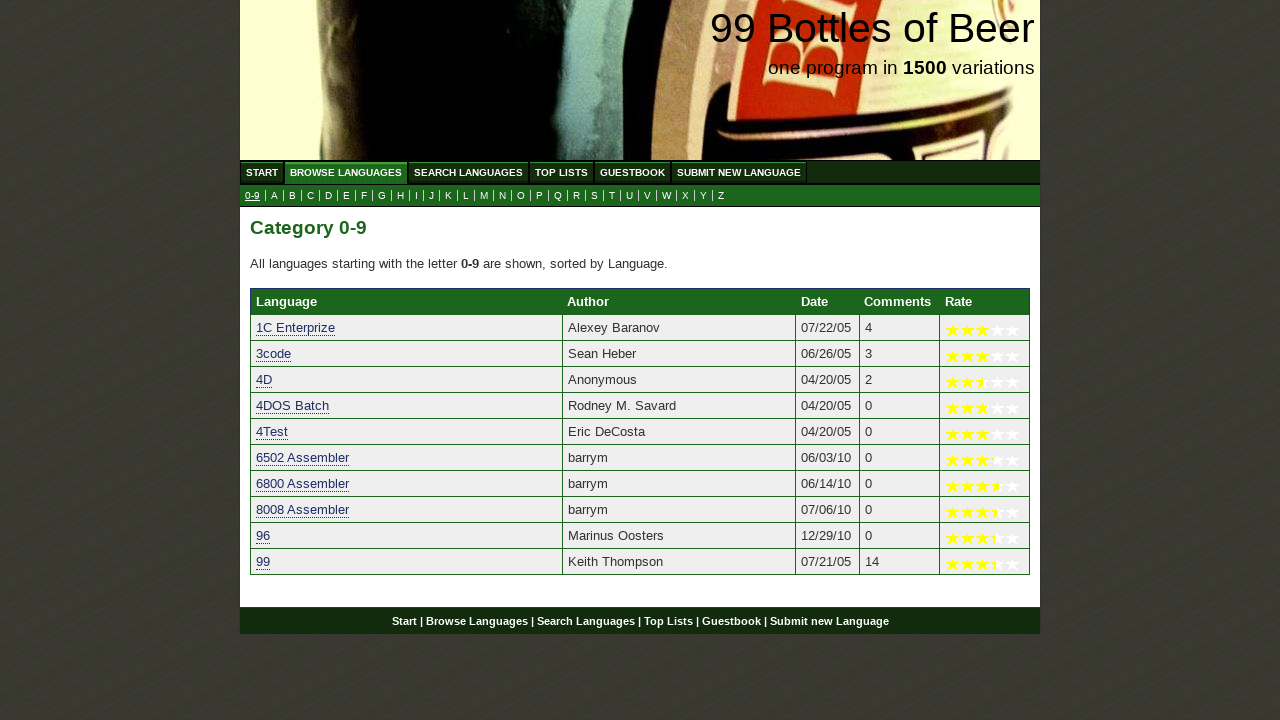

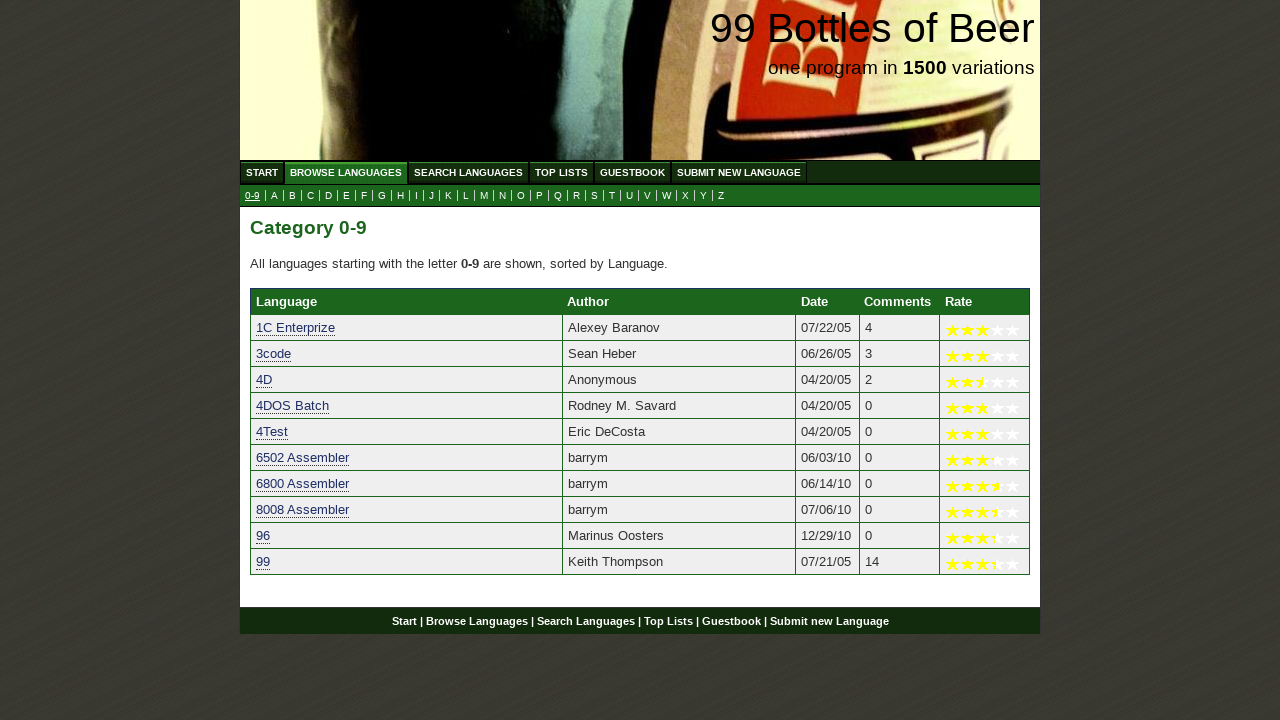